Tests drag and drop functionality on jQuery UI demo page by dragging an element and dropping it onto a target area

Starting URL: https://jqueryui.com/droppable/

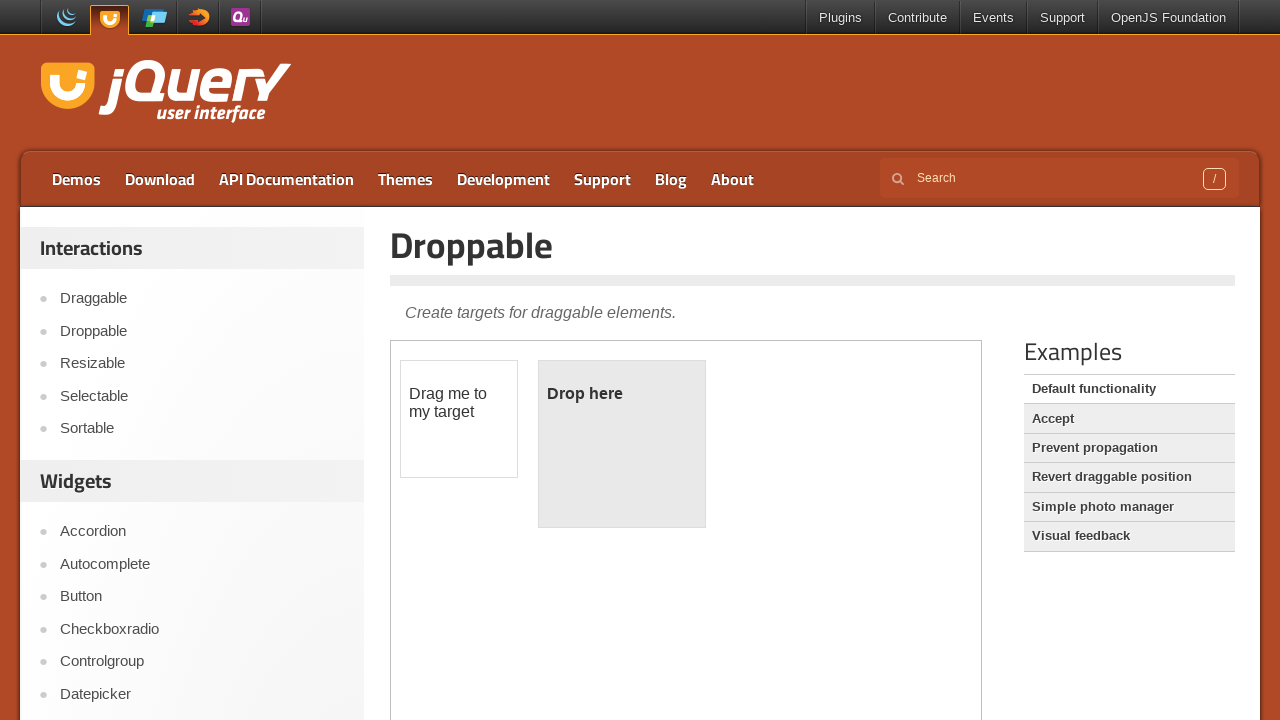

Navigated to jQuery UI droppable demo page
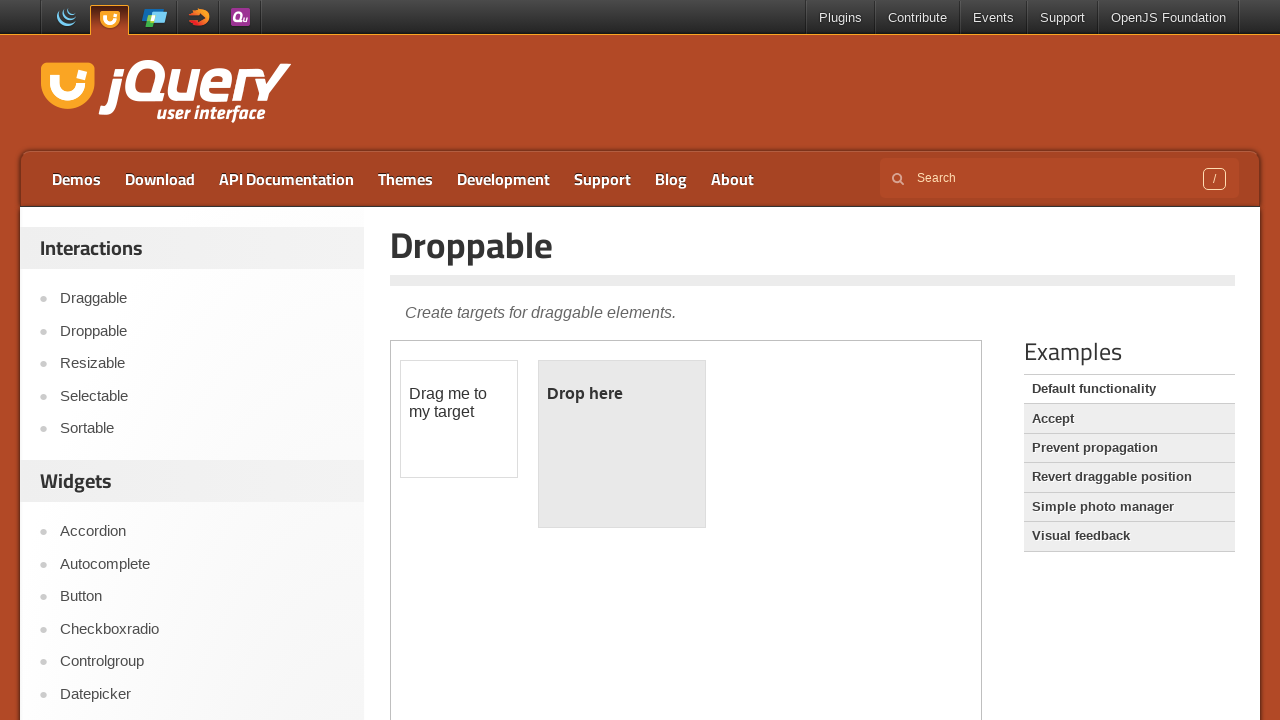

Located iframe containing drag and drop demo
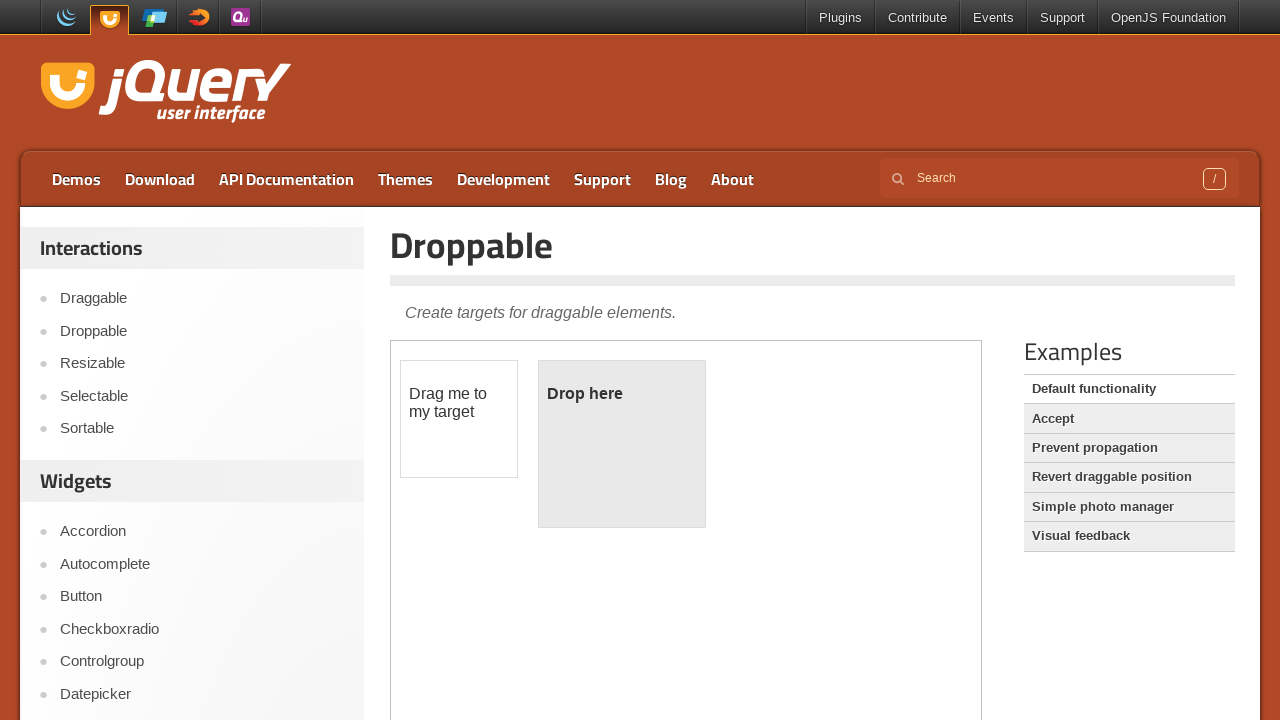

Located draggable element
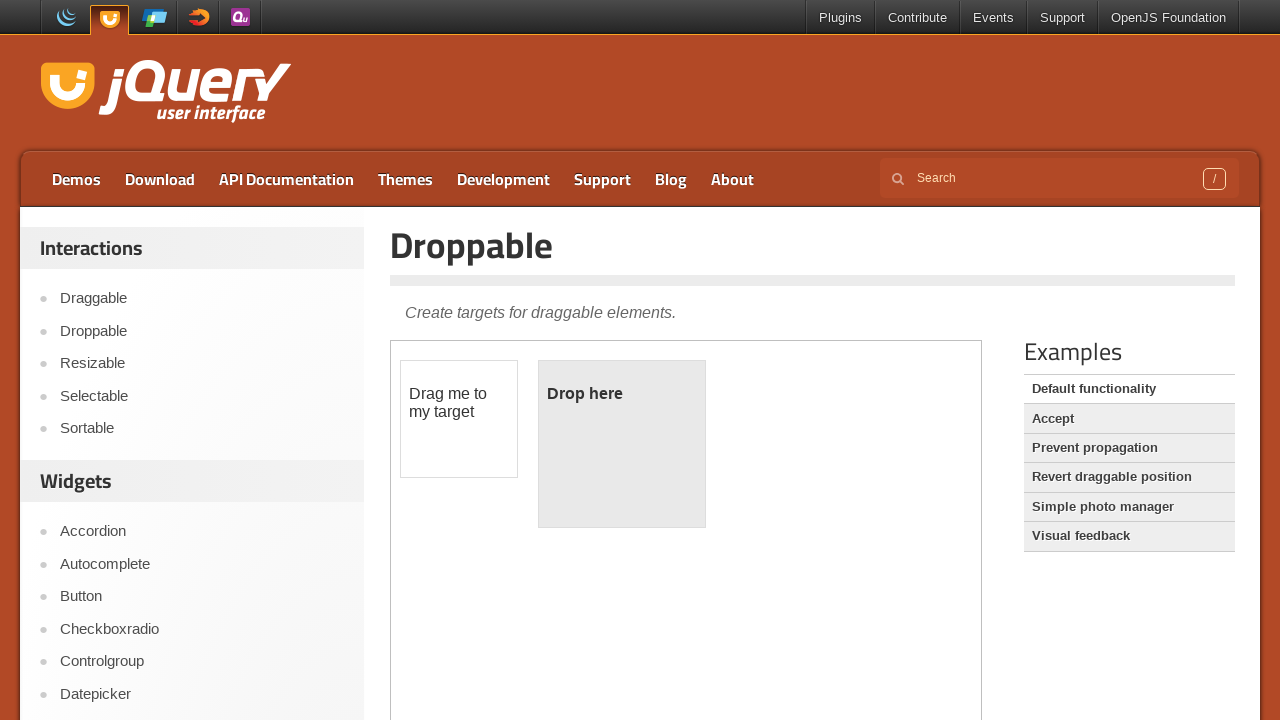

Located droppable target element
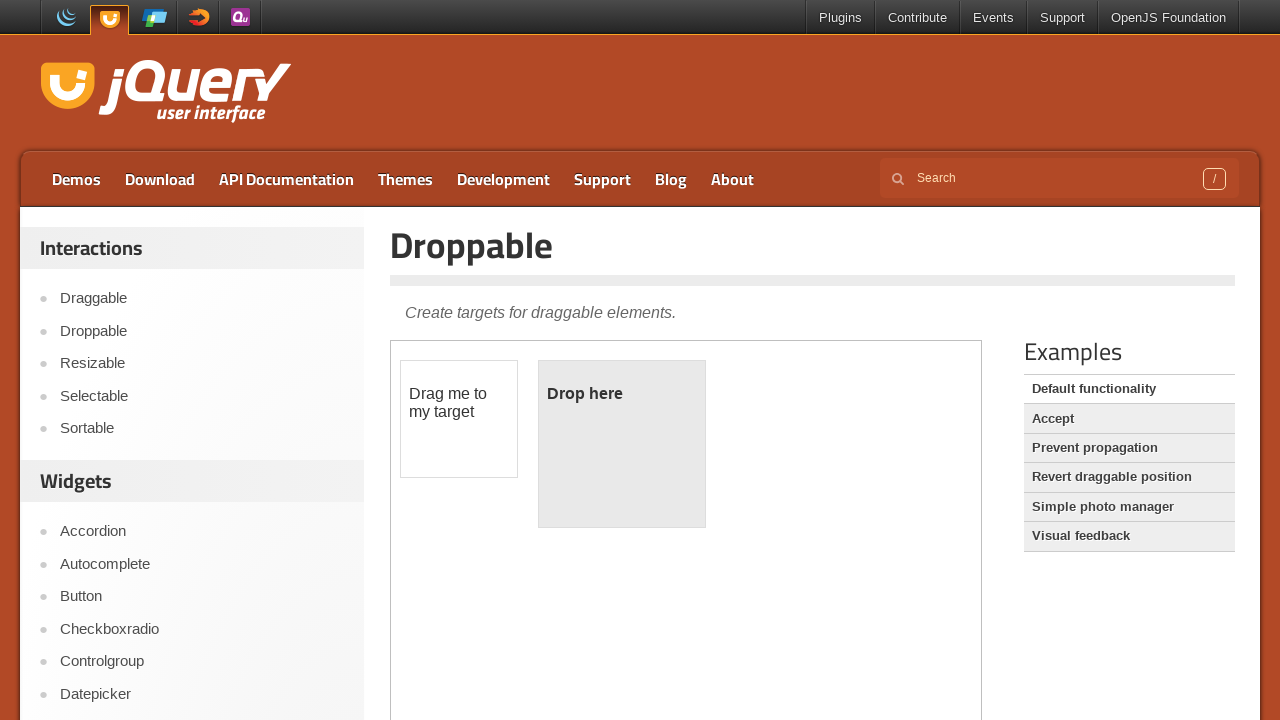

Dragged draggable element onto droppable target at (622, 444)
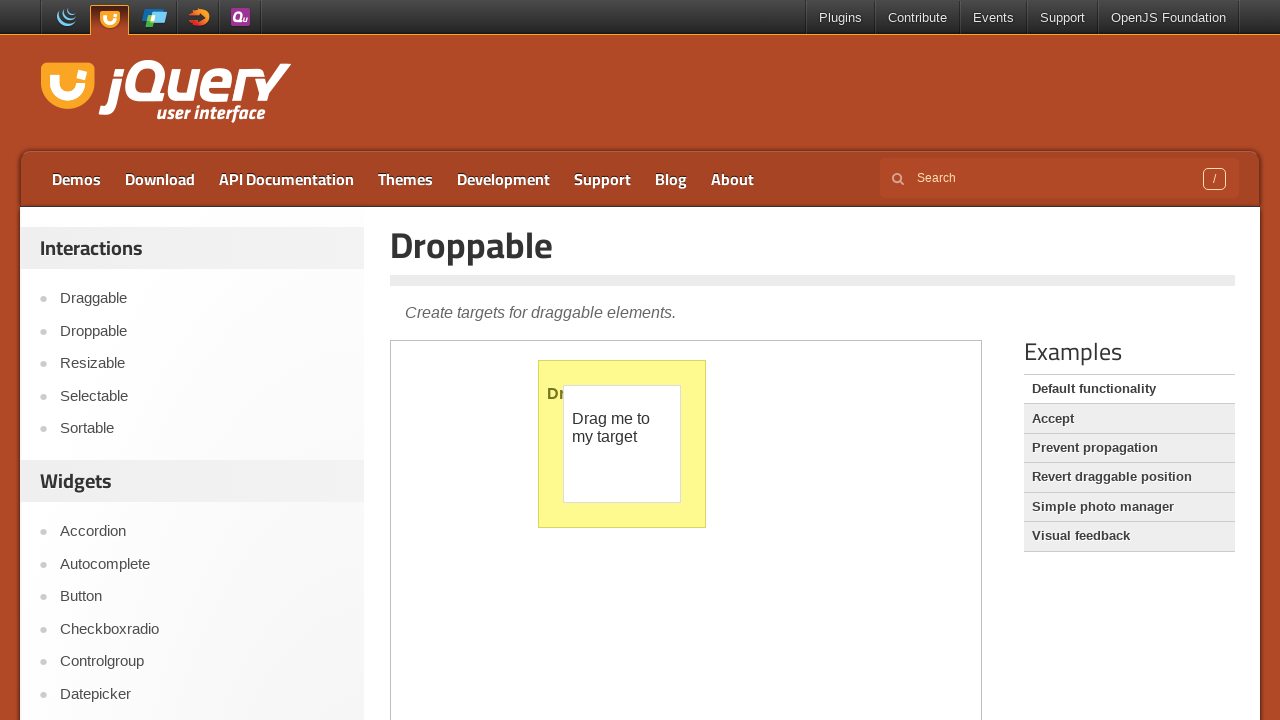

Verified drop success - droppable text content: 
	Dropped!

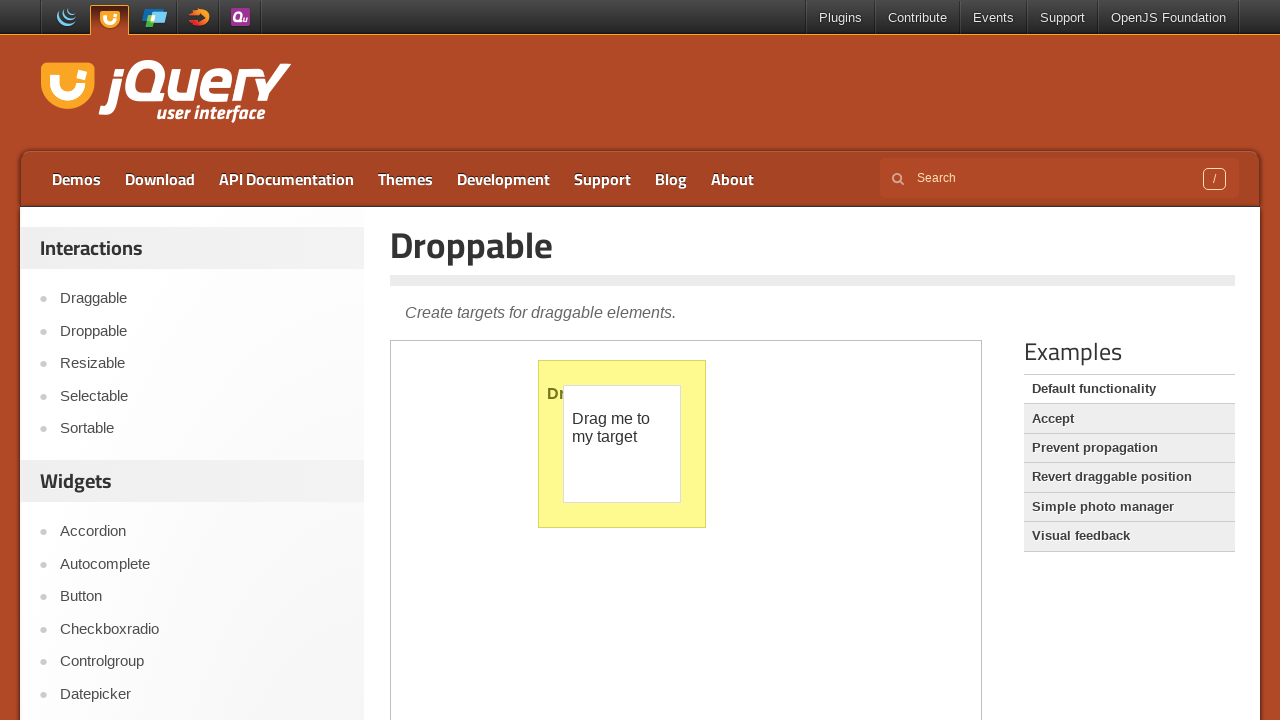

Printed droppable element text content
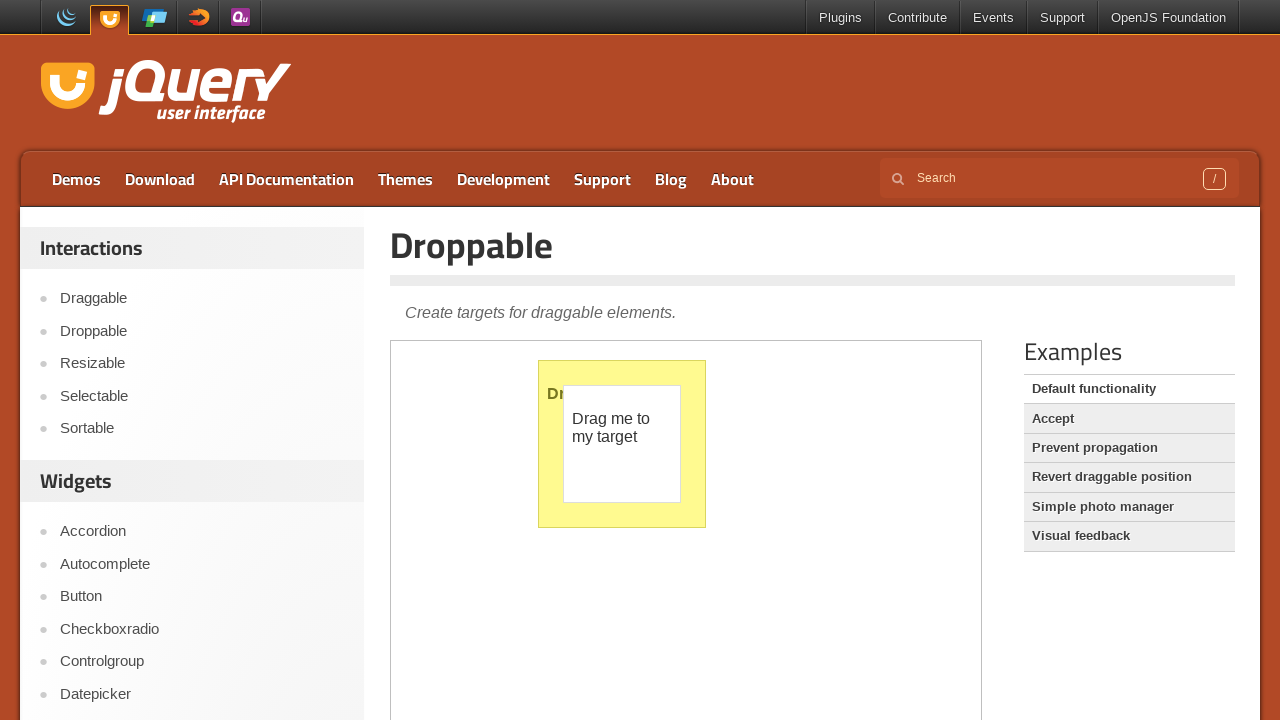

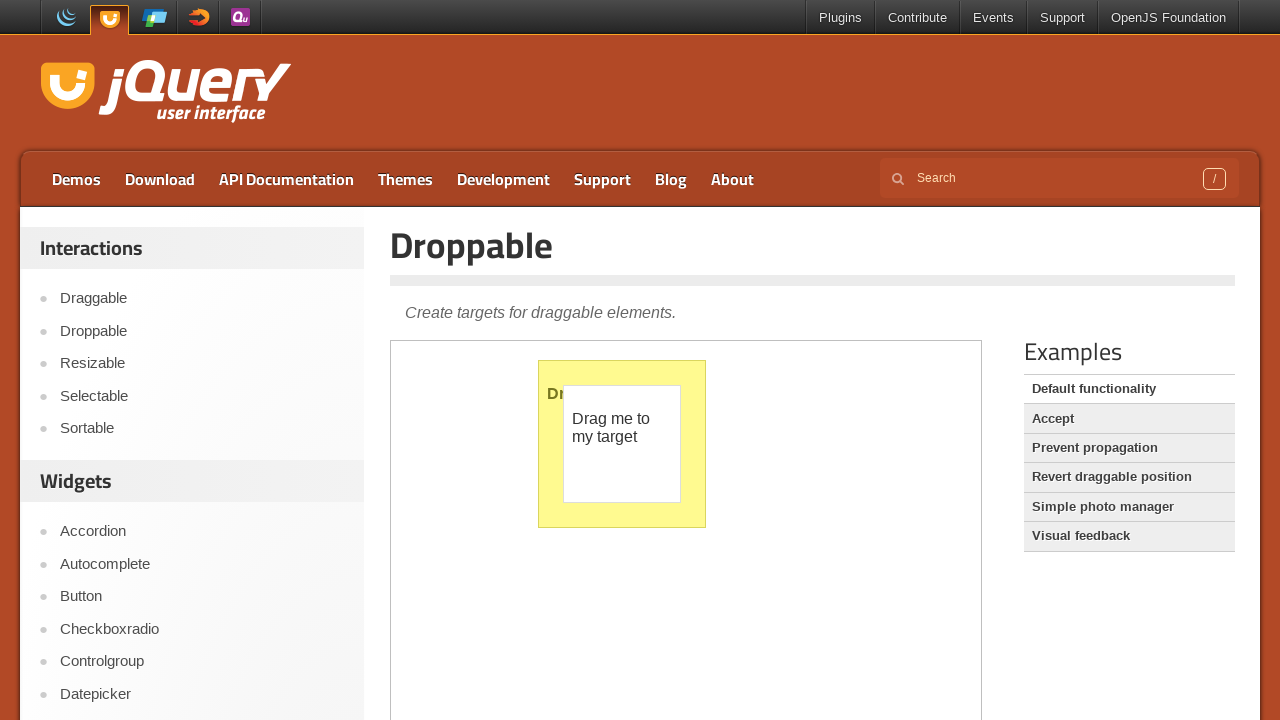